Tests that the Clear completed button displays correct text when there are completed items

Starting URL: https://demo.playwright.dev/todomvc

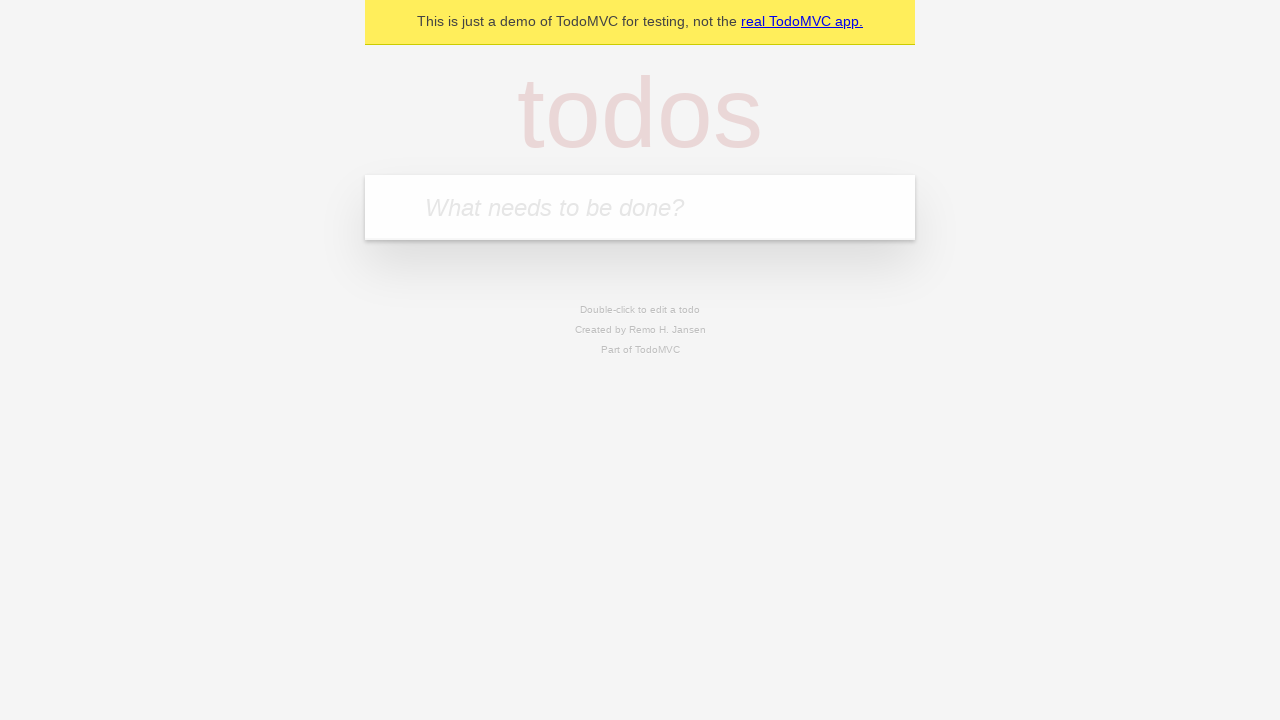

Located the 'What needs to be done?' input field
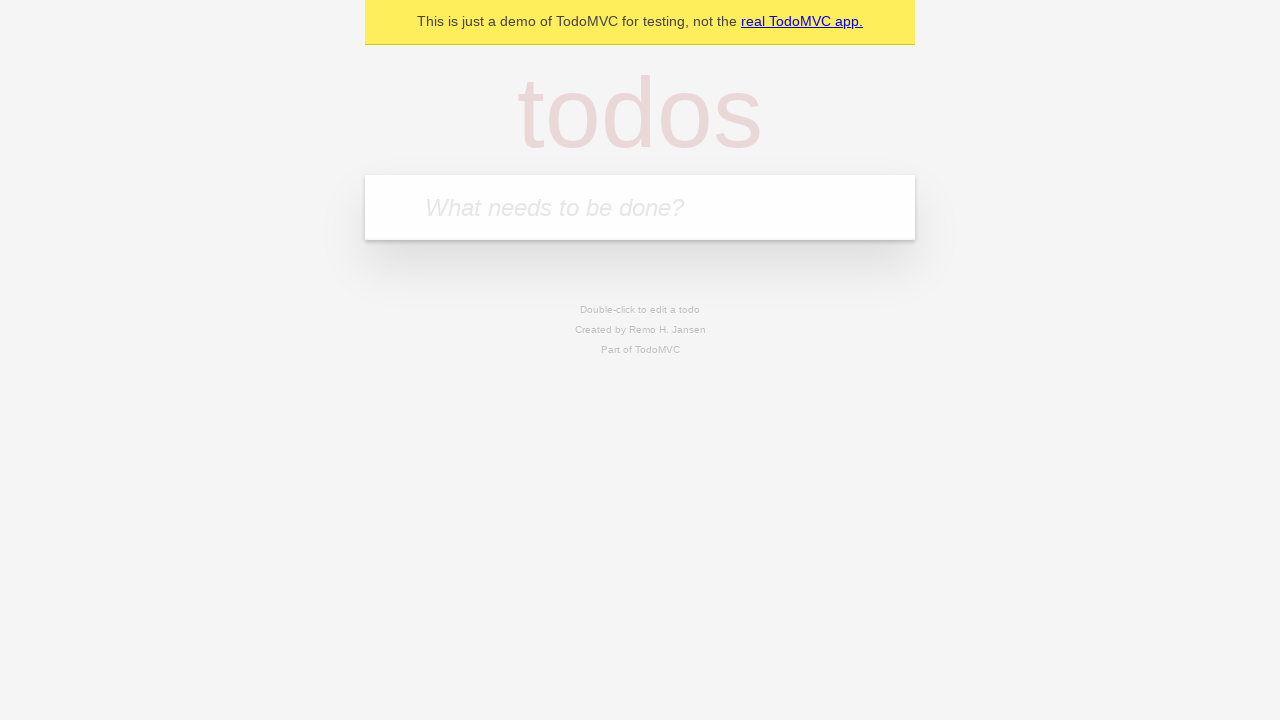

Filled first todo with 'buy some cheese' on internal:attr=[placeholder="What needs to be done?"i]
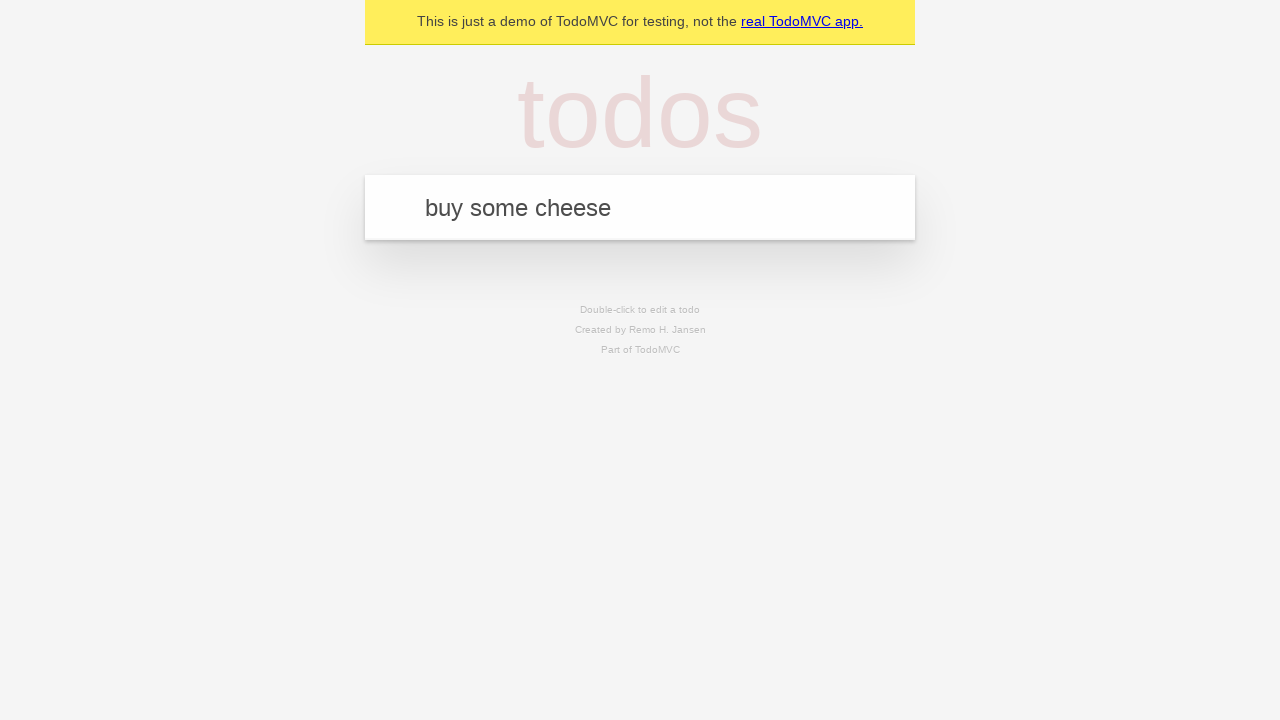

Pressed Enter to create first todo on internal:attr=[placeholder="What needs to be done?"i]
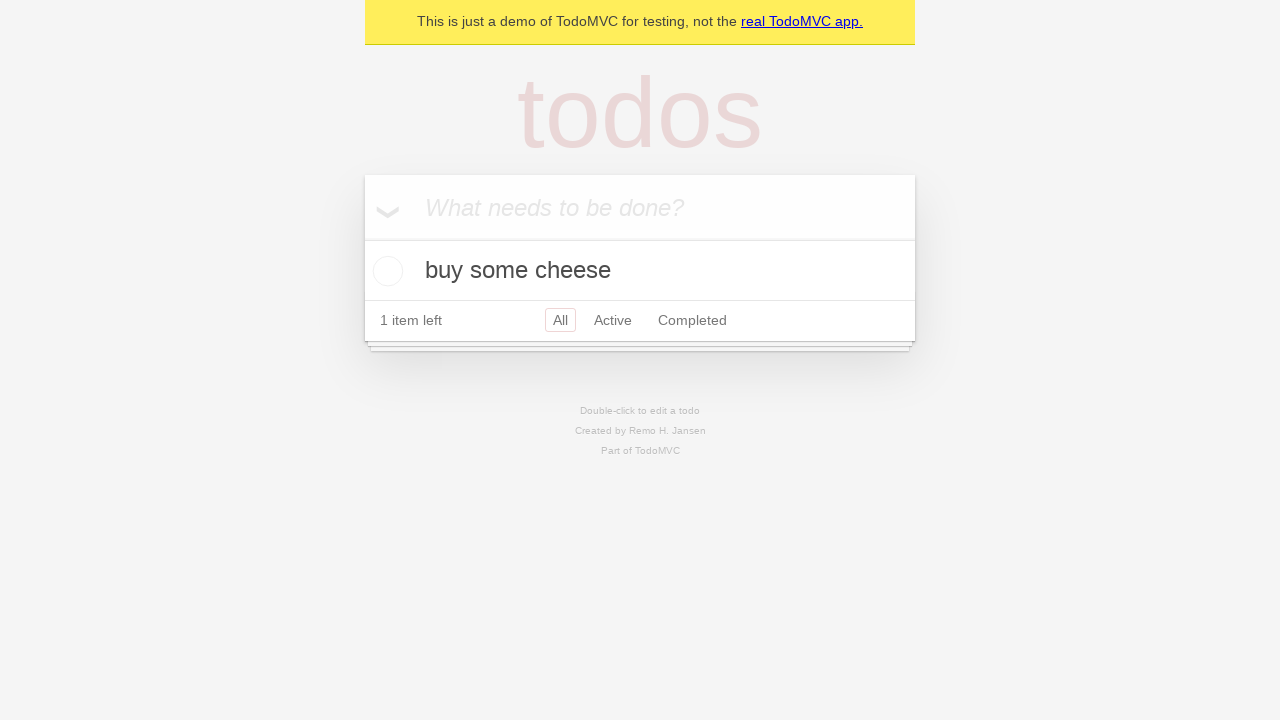

Filled second todo with 'feed the cat' on internal:attr=[placeholder="What needs to be done?"i]
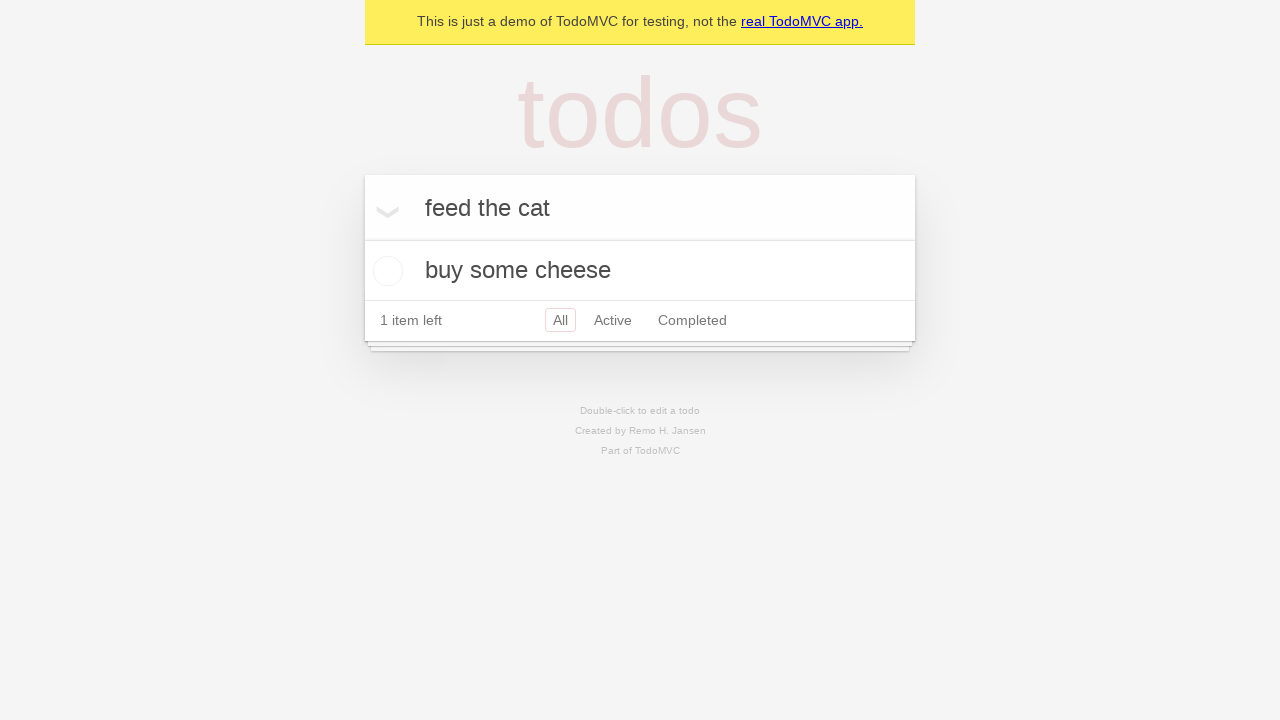

Pressed Enter to create second todo on internal:attr=[placeholder="What needs to be done?"i]
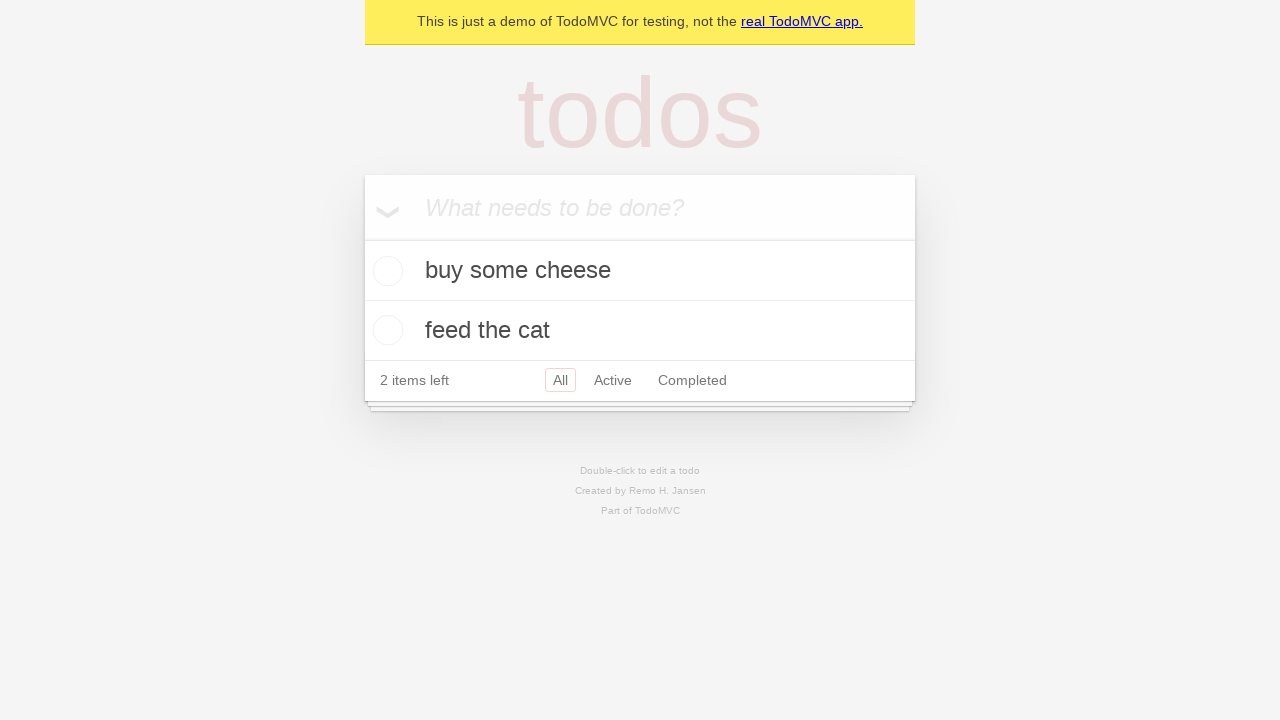

Filled third todo with 'book a doctors appointment' on internal:attr=[placeholder="What needs to be done?"i]
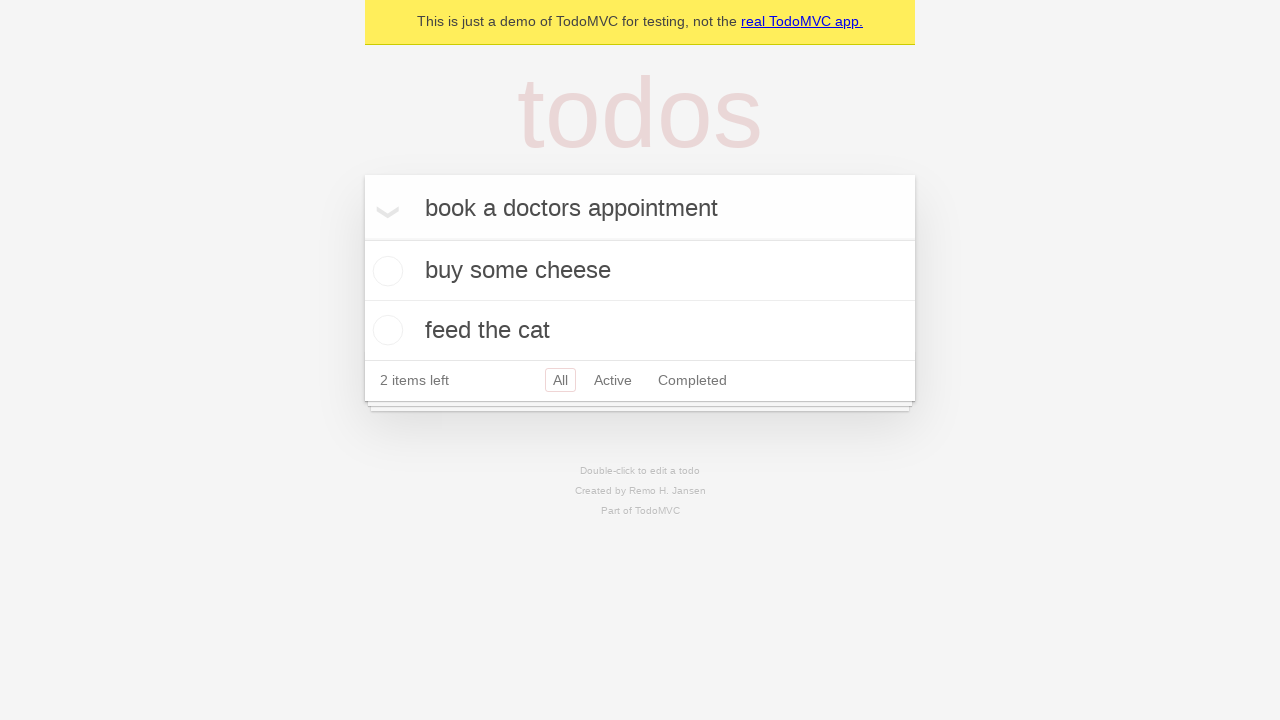

Pressed Enter to create third todo on internal:attr=[placeholder="What needs to be done?"i]
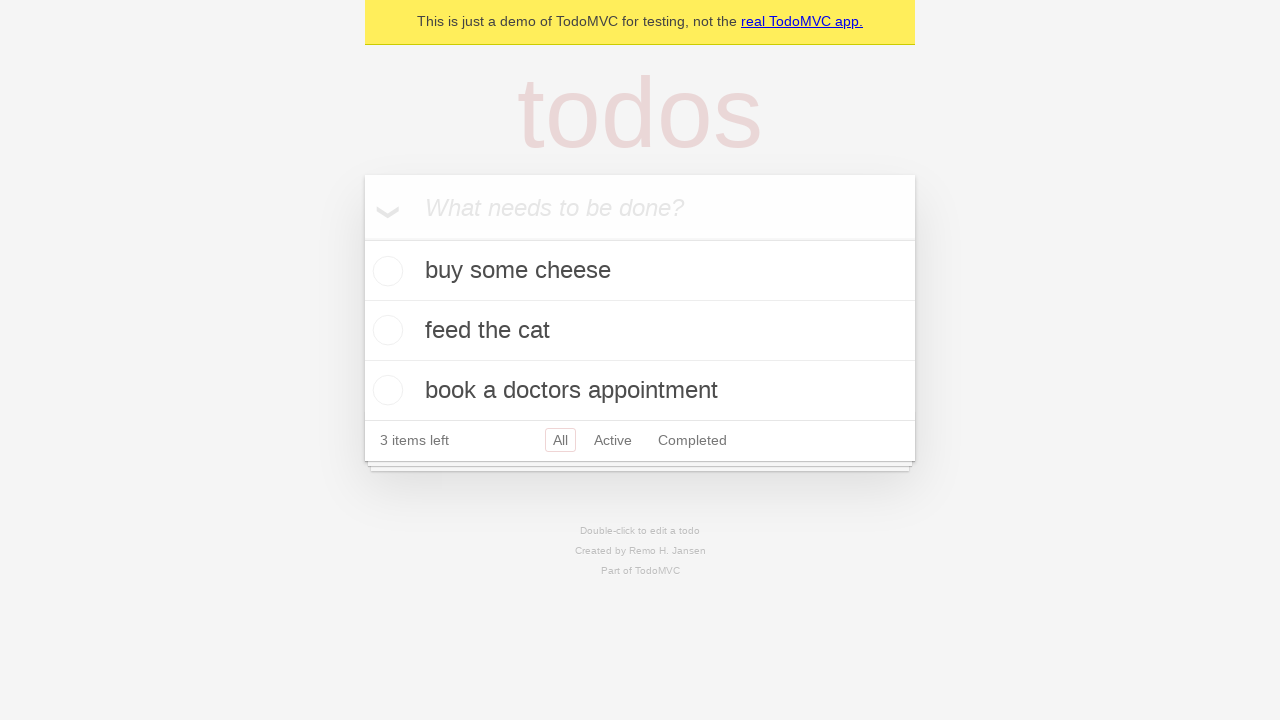

Checked the first todo item to mark it as completed at (385, 271) on .todo-list li .toggle >> nth=0
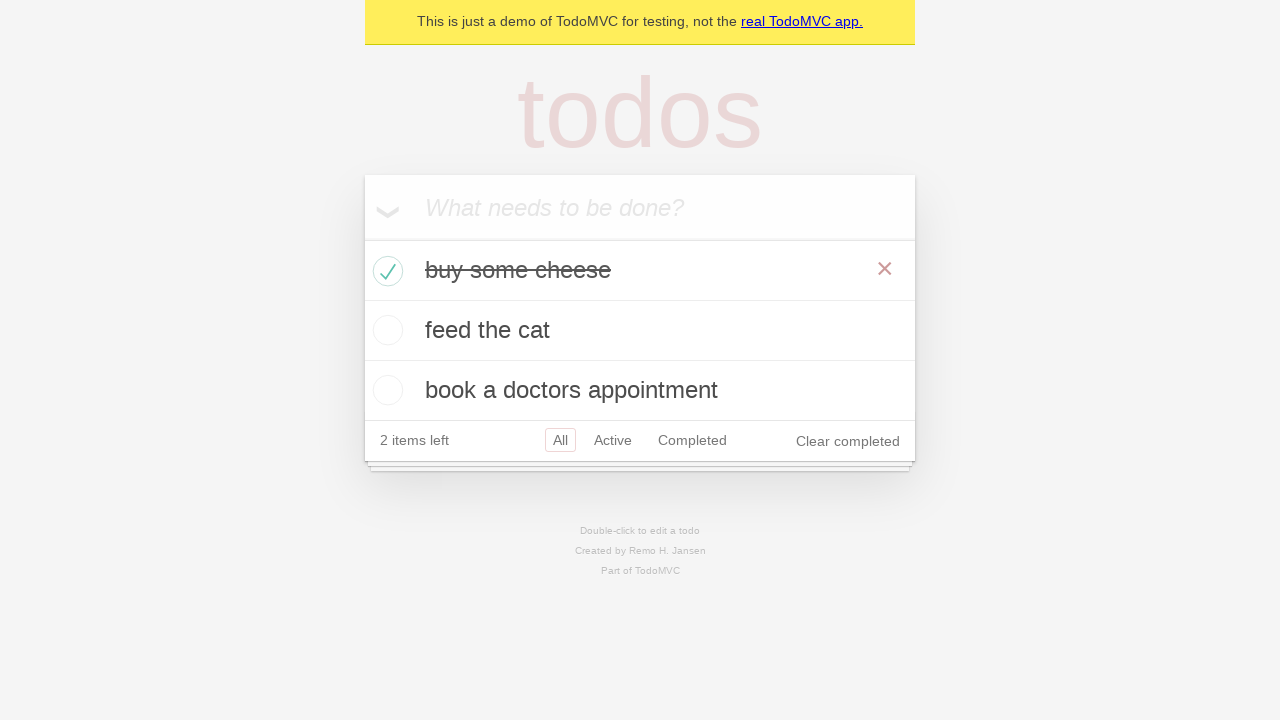

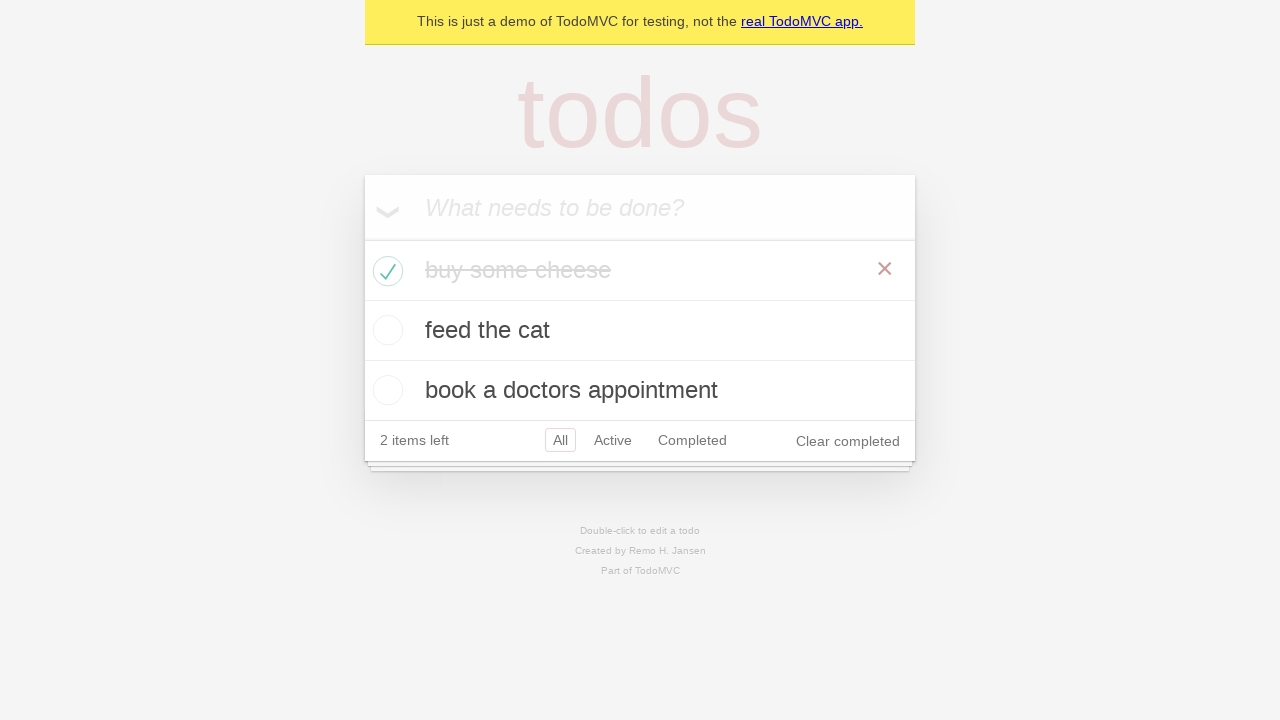